Navigates to Douban homepage and scrolls down the page to load content

Starting URL: https://www.douban.com/

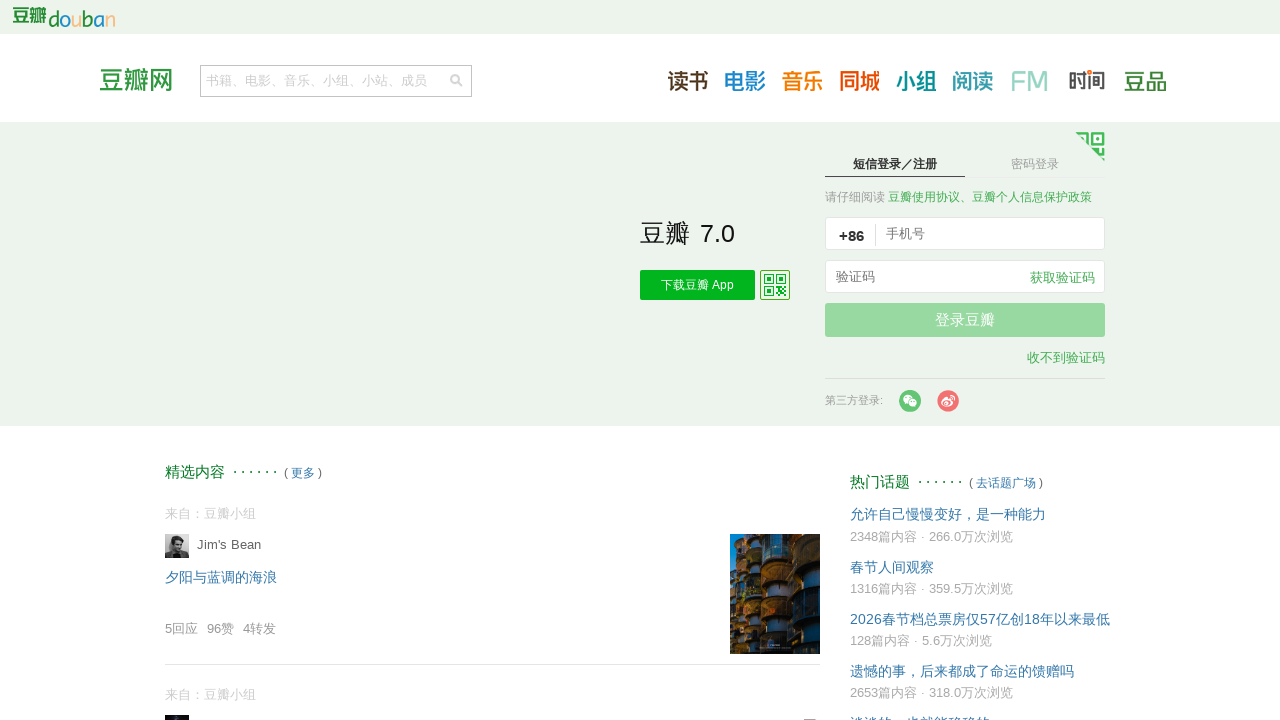

Waited 3 seconds for page to load
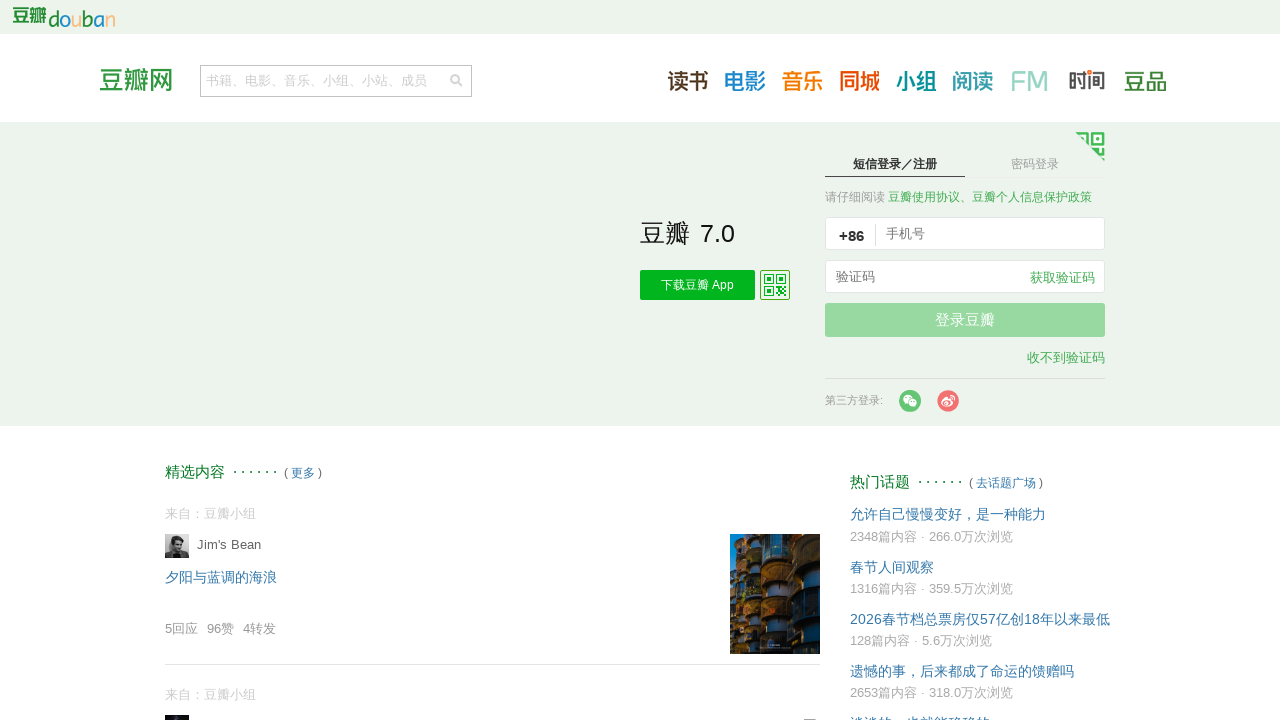

Scrolled down 10000 pixels to load more content
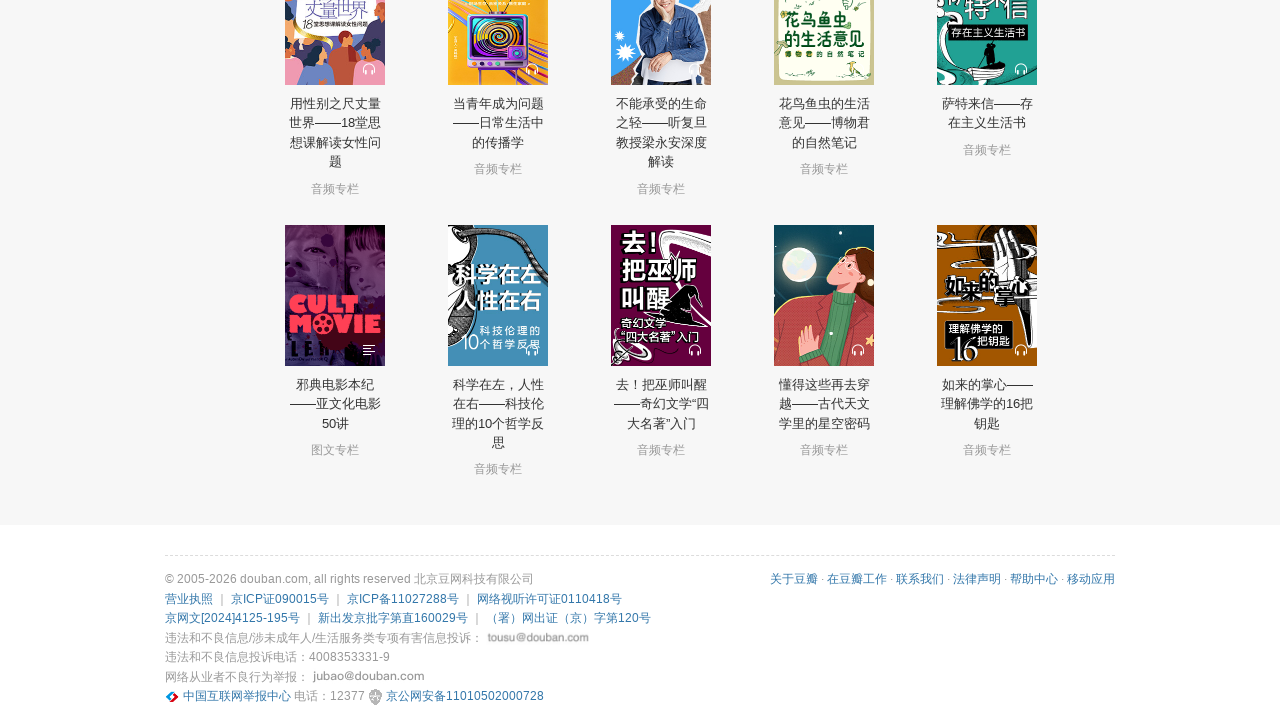

Waited 1 second for lazy-loaded content to load
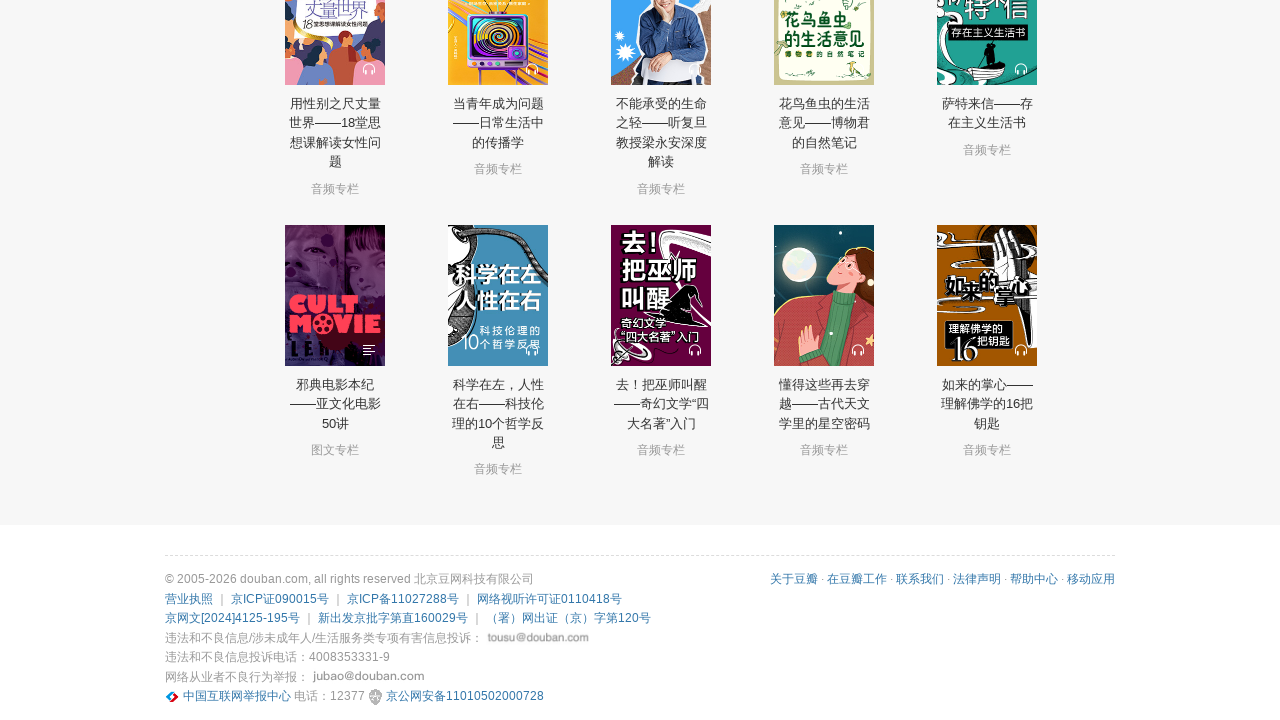

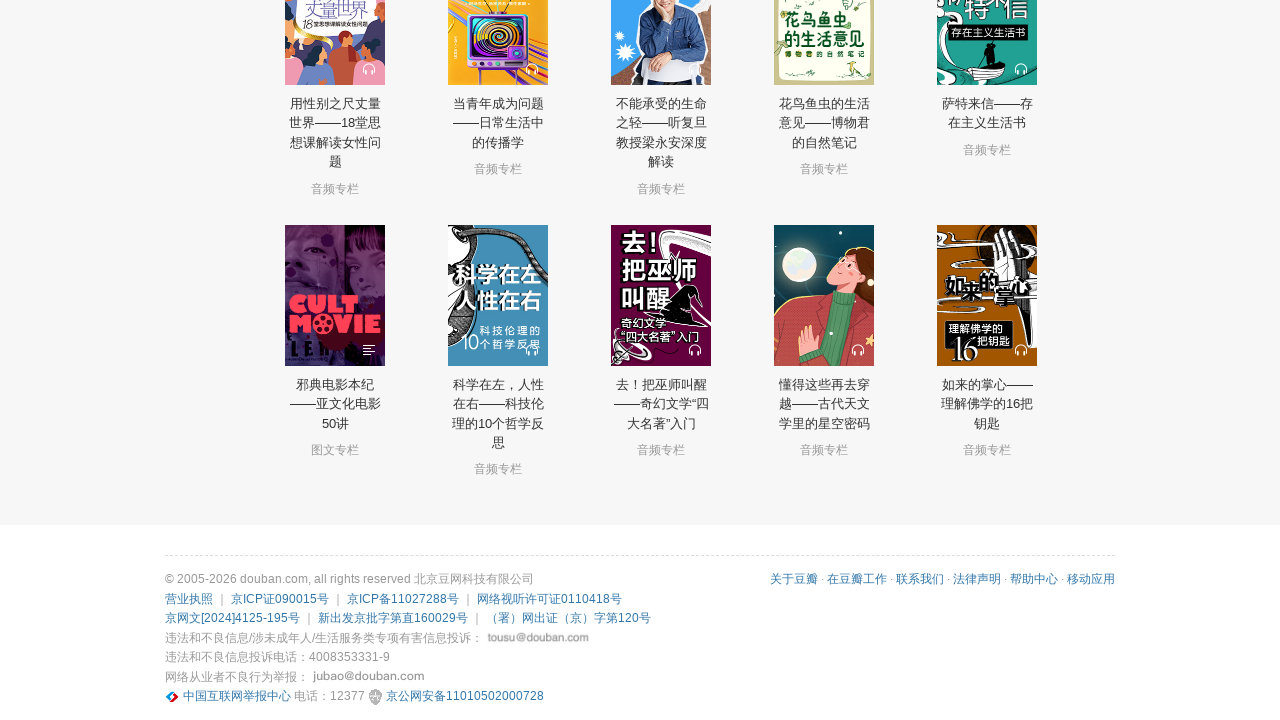